Tests that the floating menu remains visible after scrolling down using the PageDown key

Starting URL: https://the-internet.herokuapp.com/floating_menu

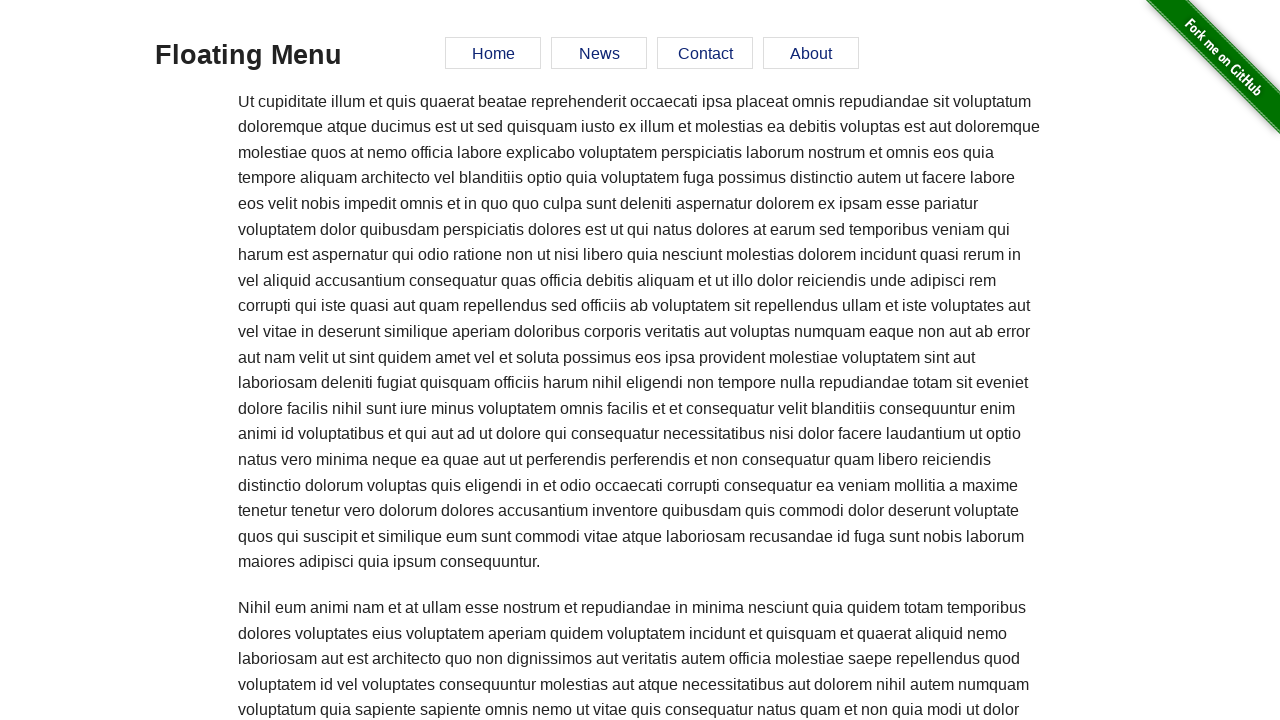

Pressed PageDown key to scroll down
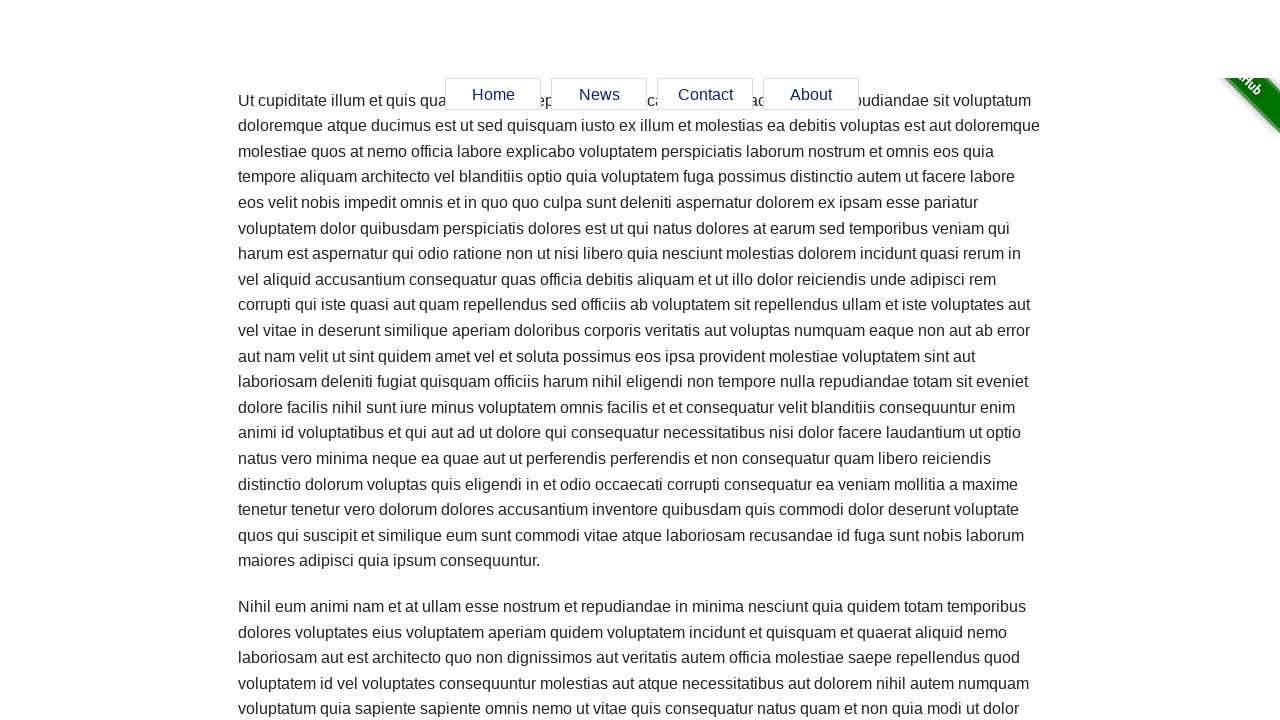

Verified Home link is visible after scrolling
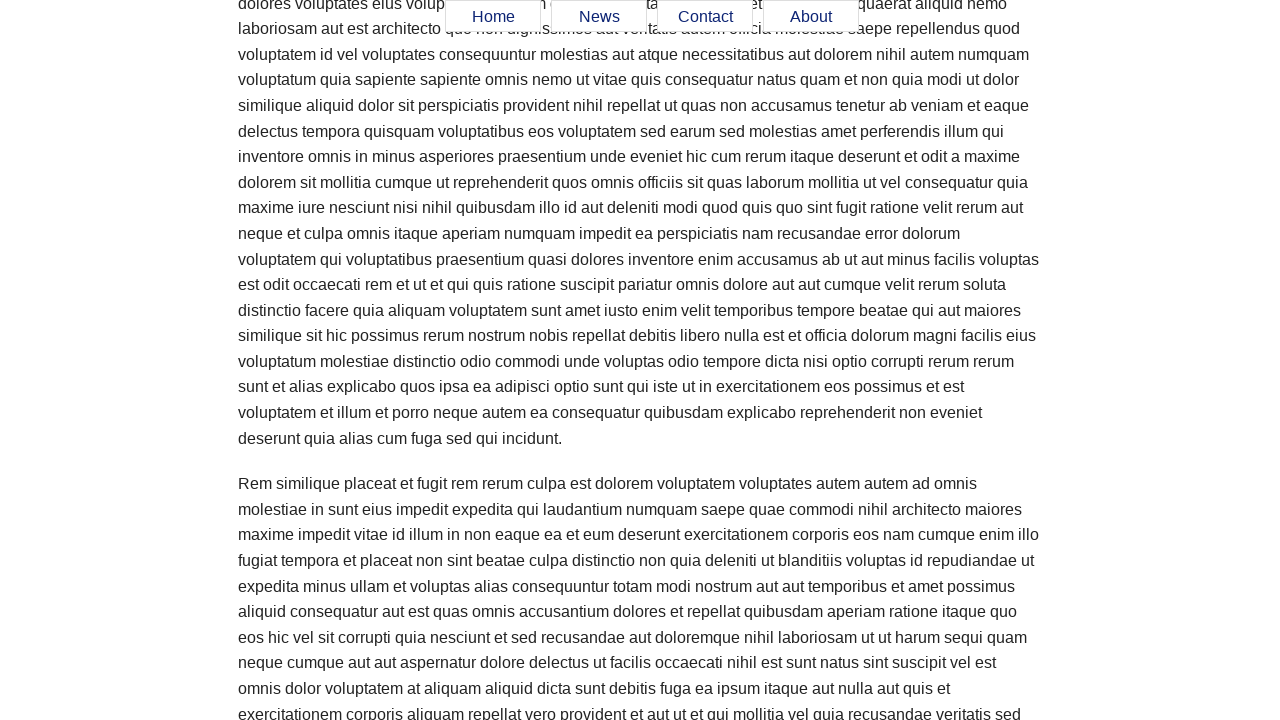

Verified News link is visible after scrolling
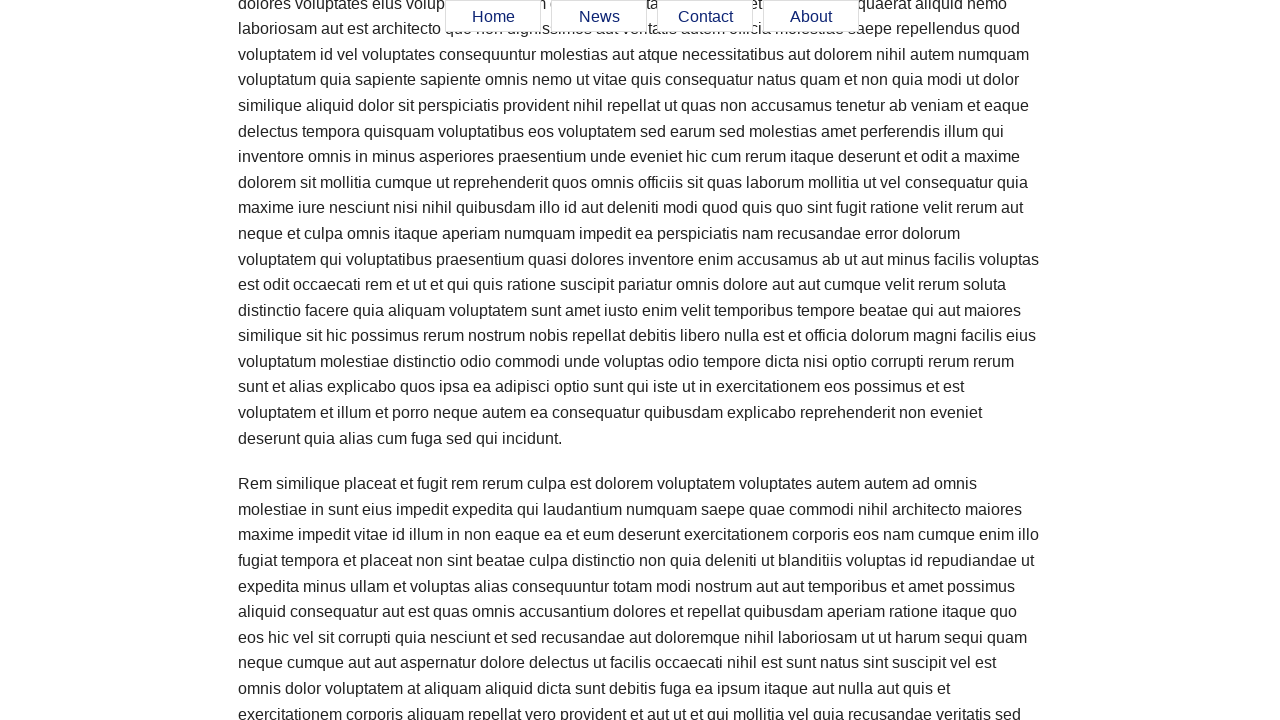

Verified Contact link is visible after scrolling
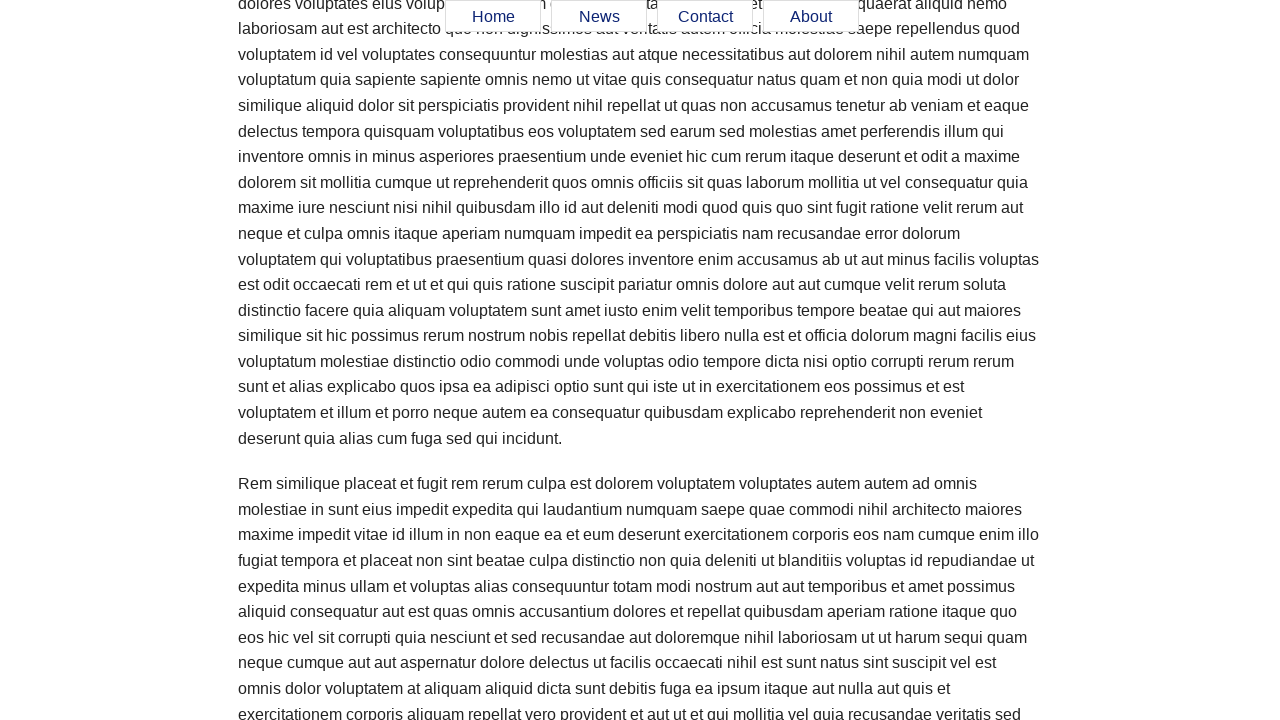

Verified About link is visible after scrolling
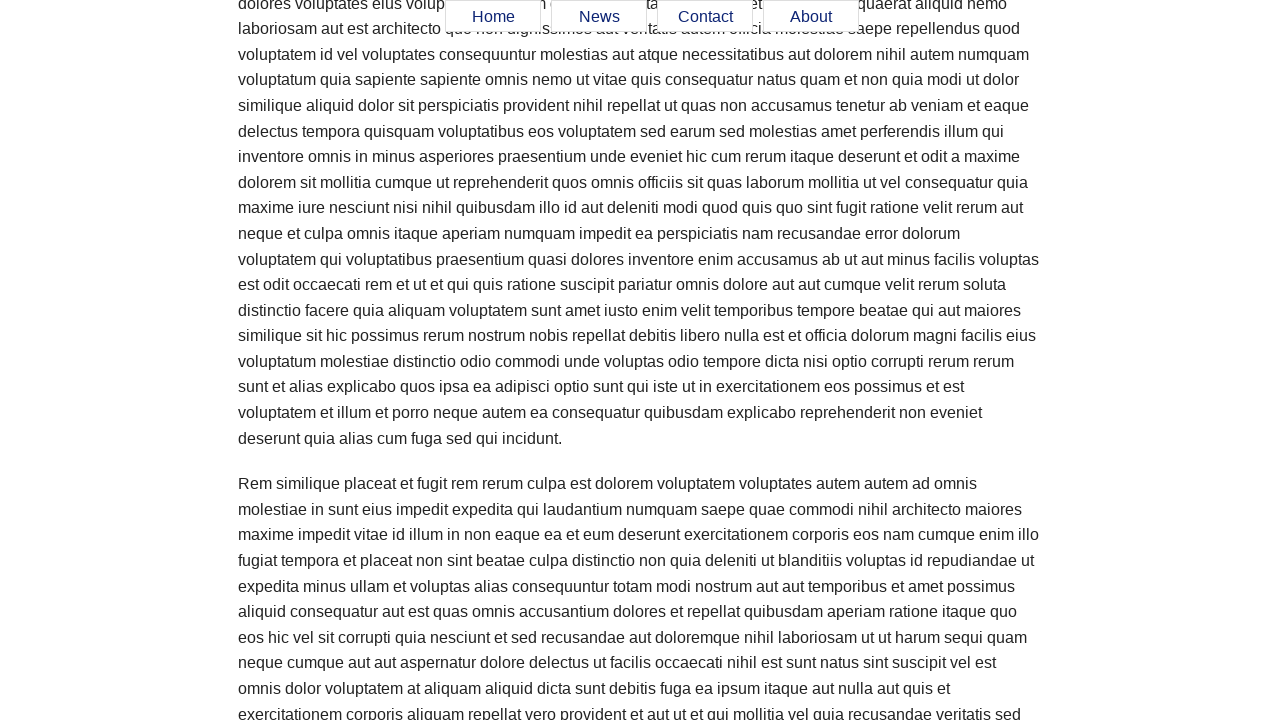

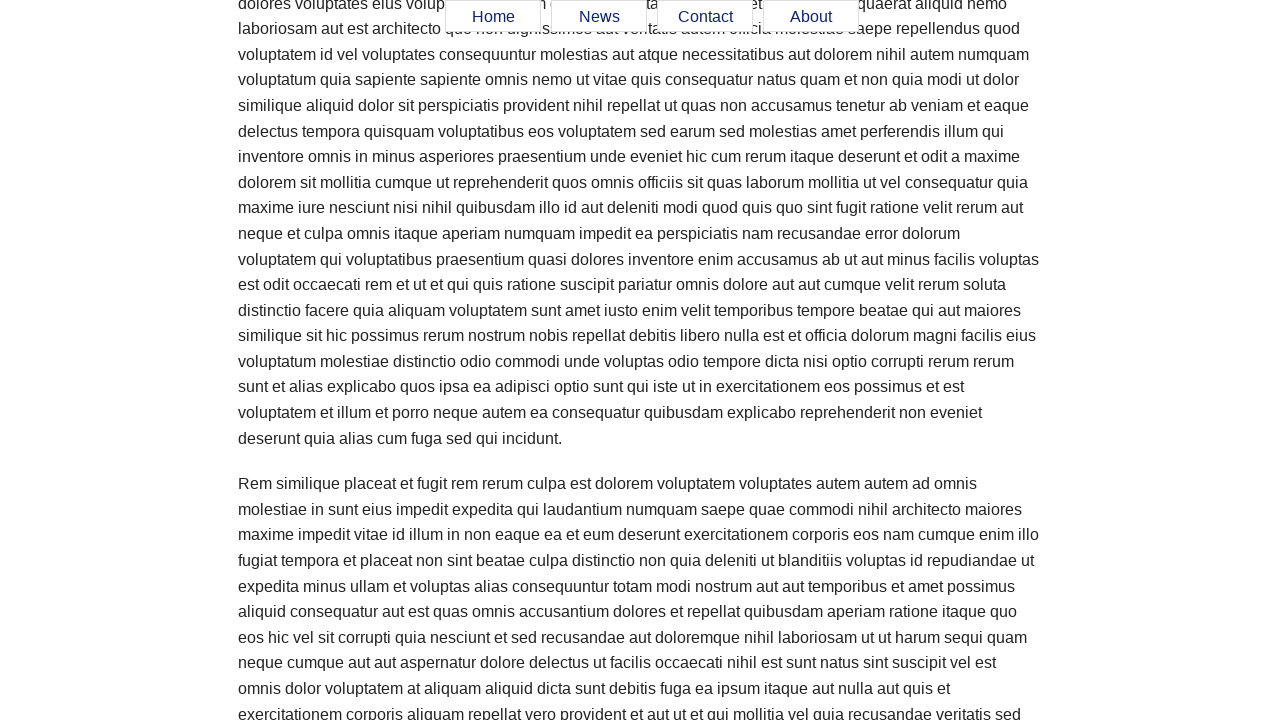